Tests dynamic content generation by clicking a button and waiting for specific text to appear in an element

Starting URL: https://training-support.net/webelements/dynamic-content

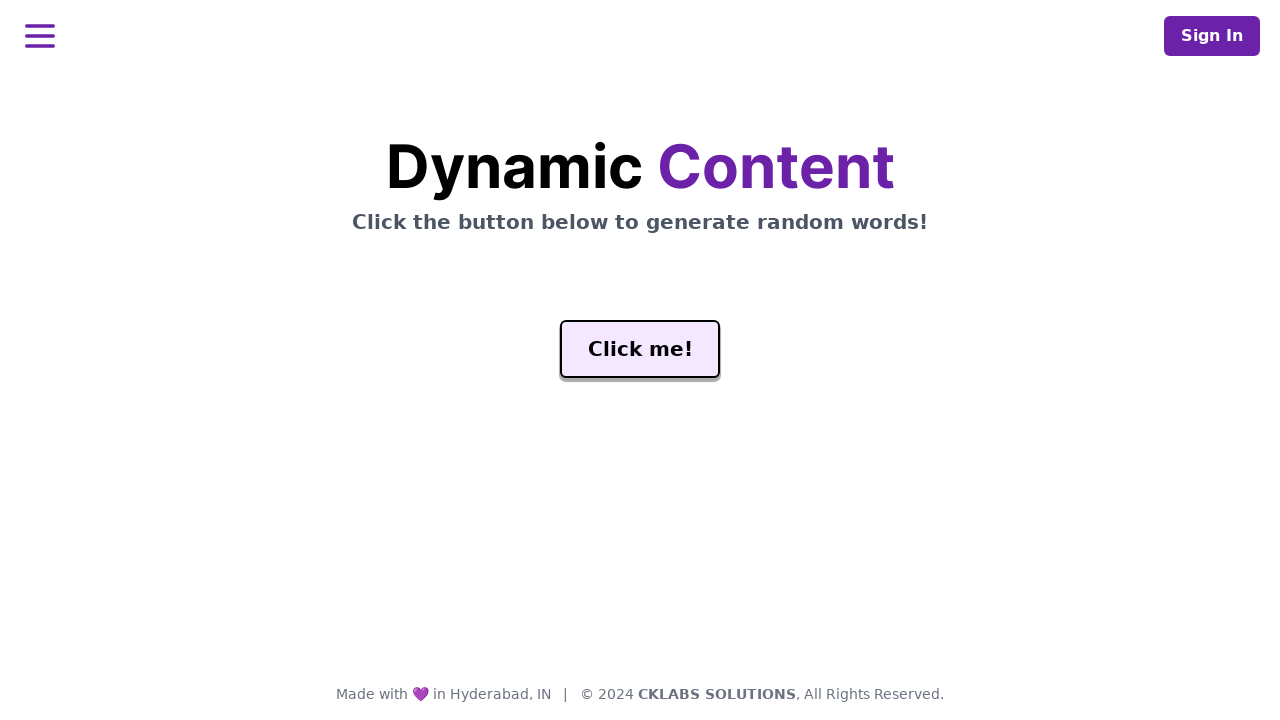

Clicked the generate button to trigger dynamic content at (640, 349) on #genButton
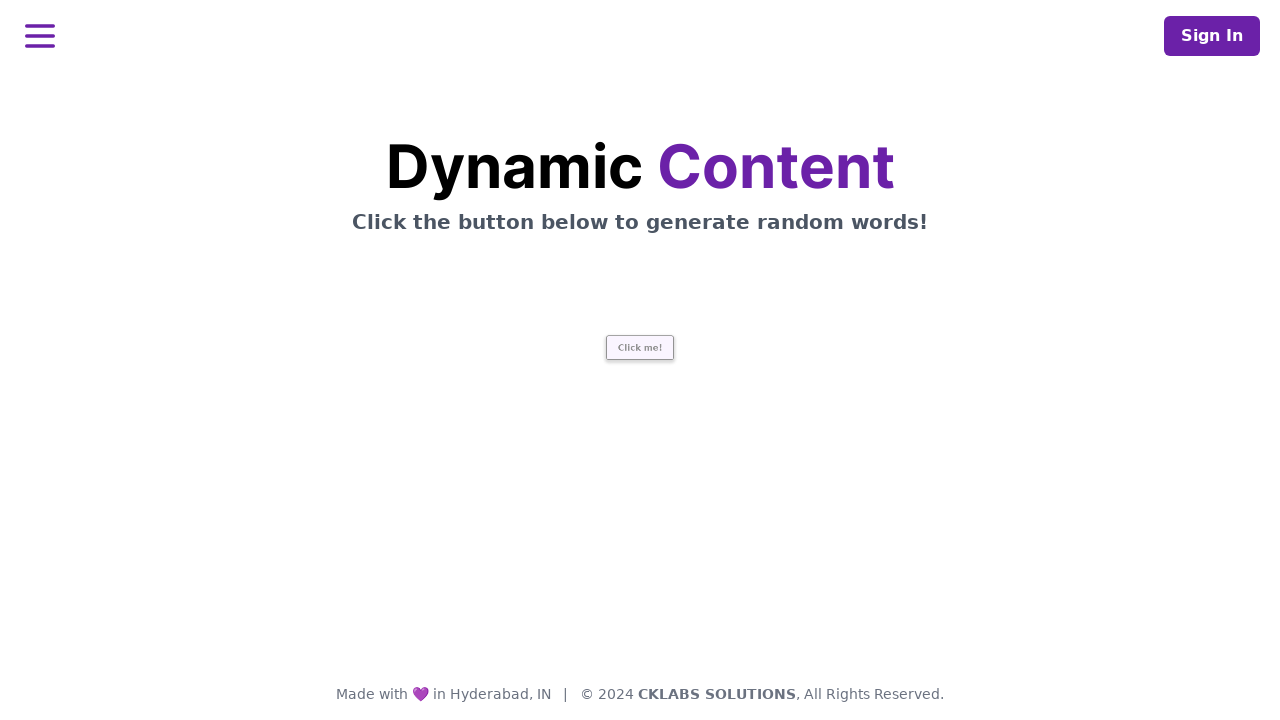

Waited for the word element to contain 'soccer' text
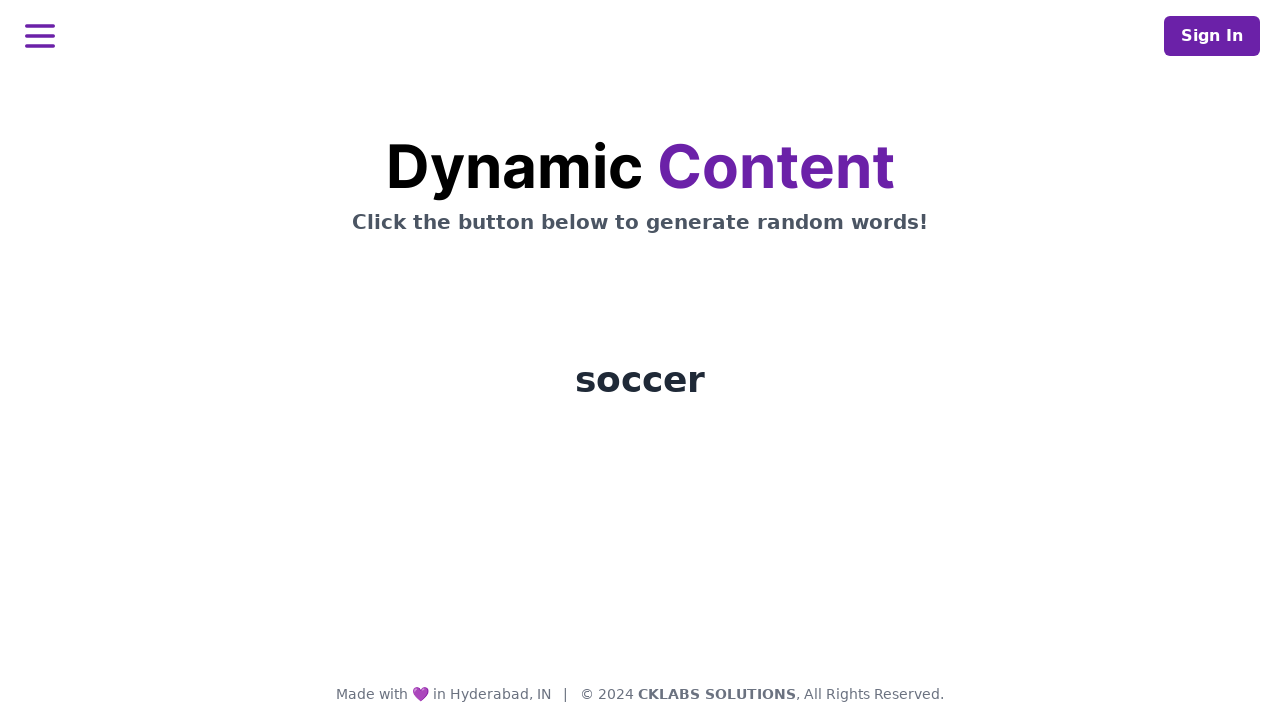

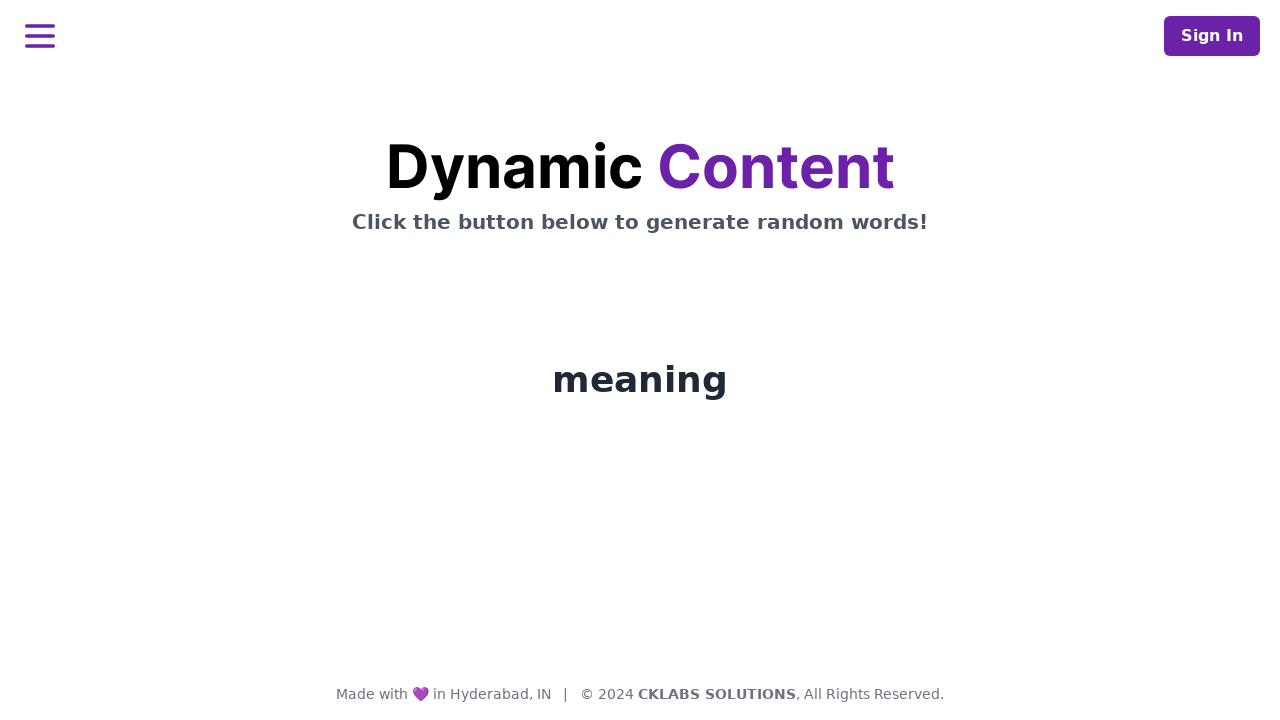